Tests element removal functionality by clicking a button and verifying the message that appears

Starting URL: https://atidcollege.co.il/Xamples/ex_synchronization.html

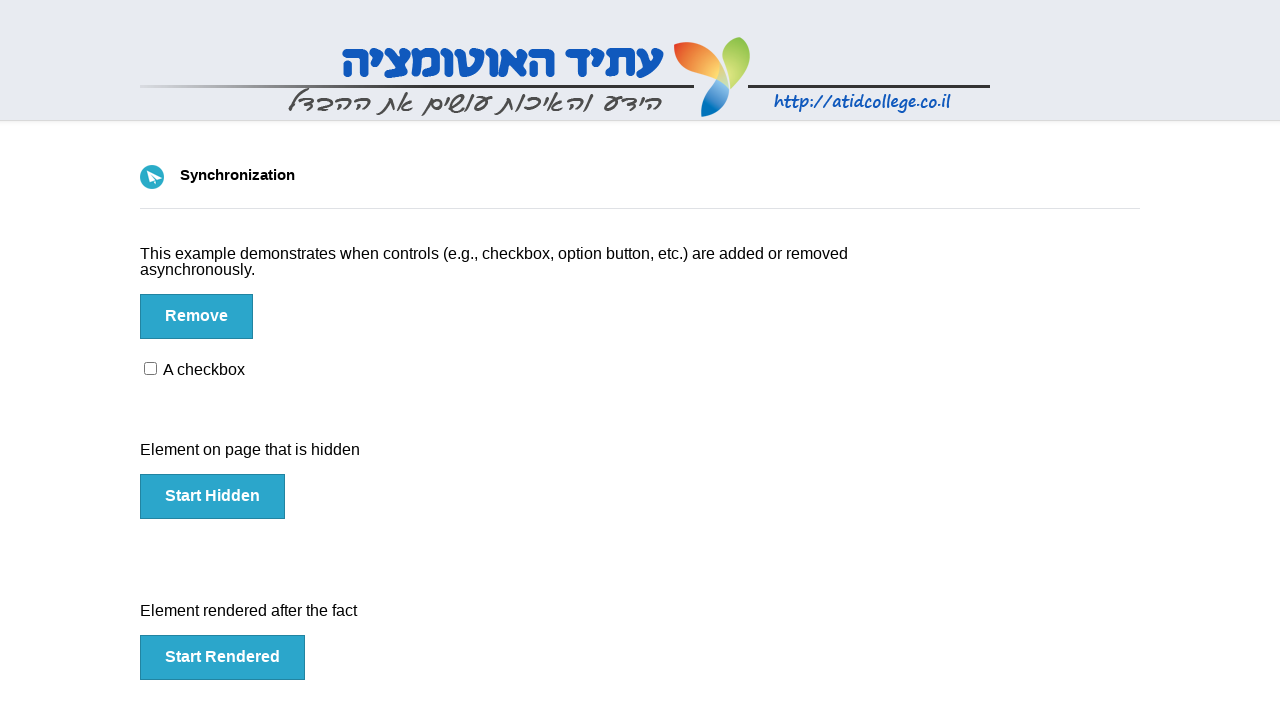

Clicked removal button to trigger element removal at (196, 316) on #btn
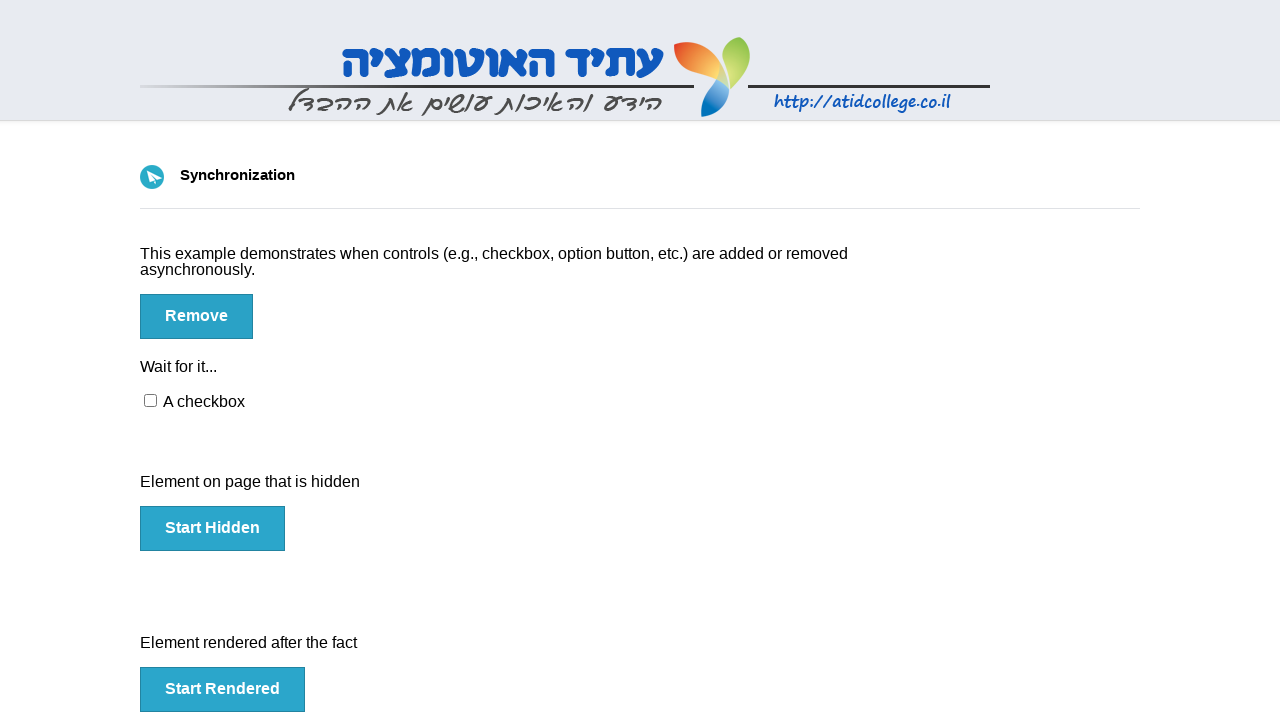

Message element appeared after removal action
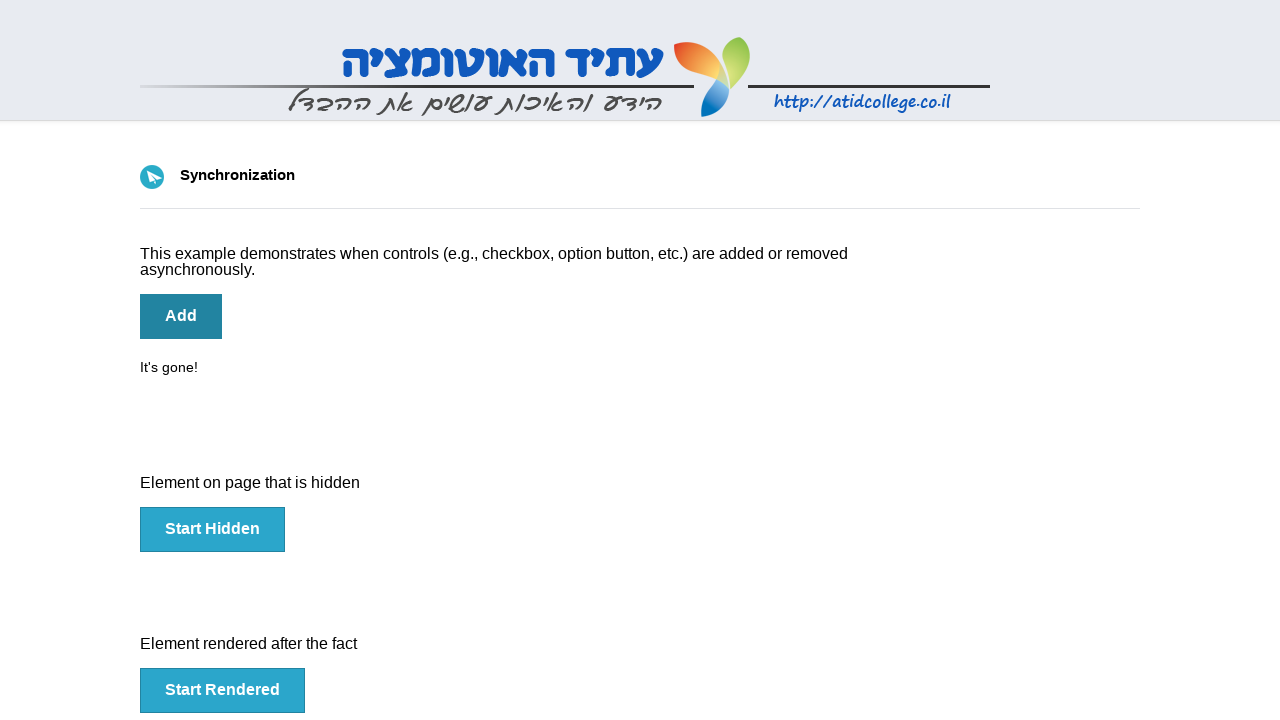

Retrieved message text content
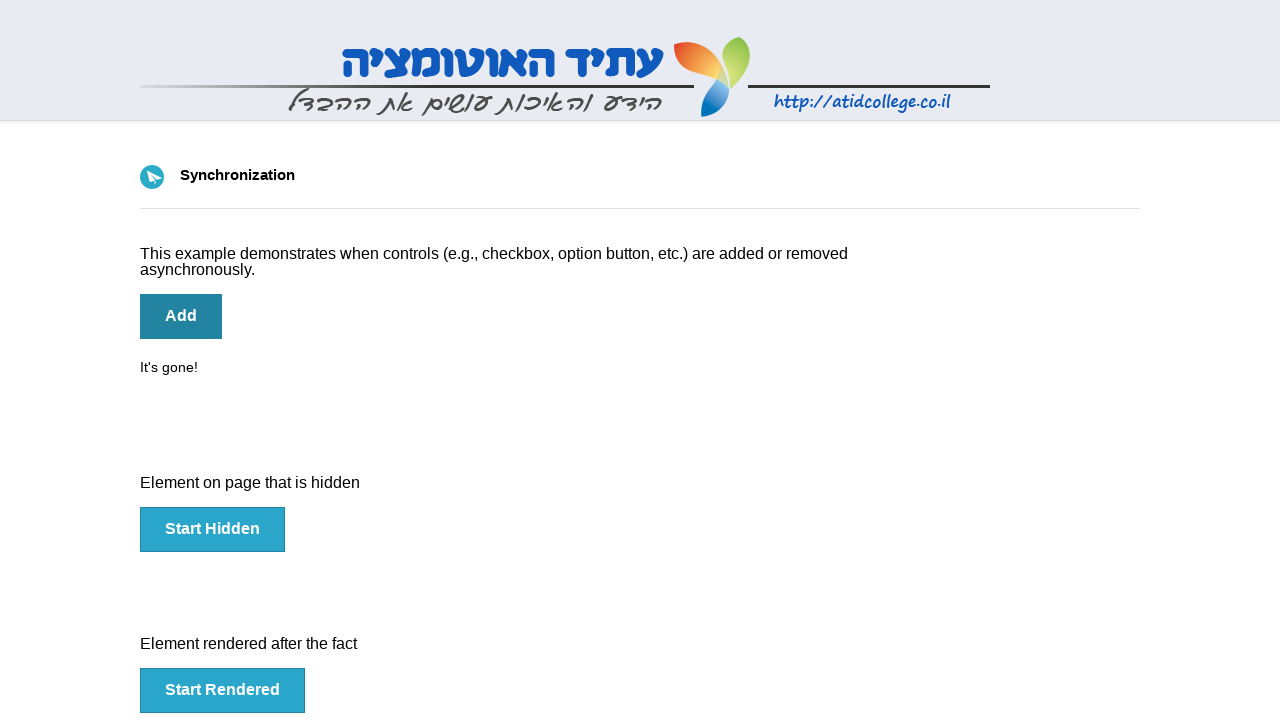

Verified message text matches expected value 'It's gone!'
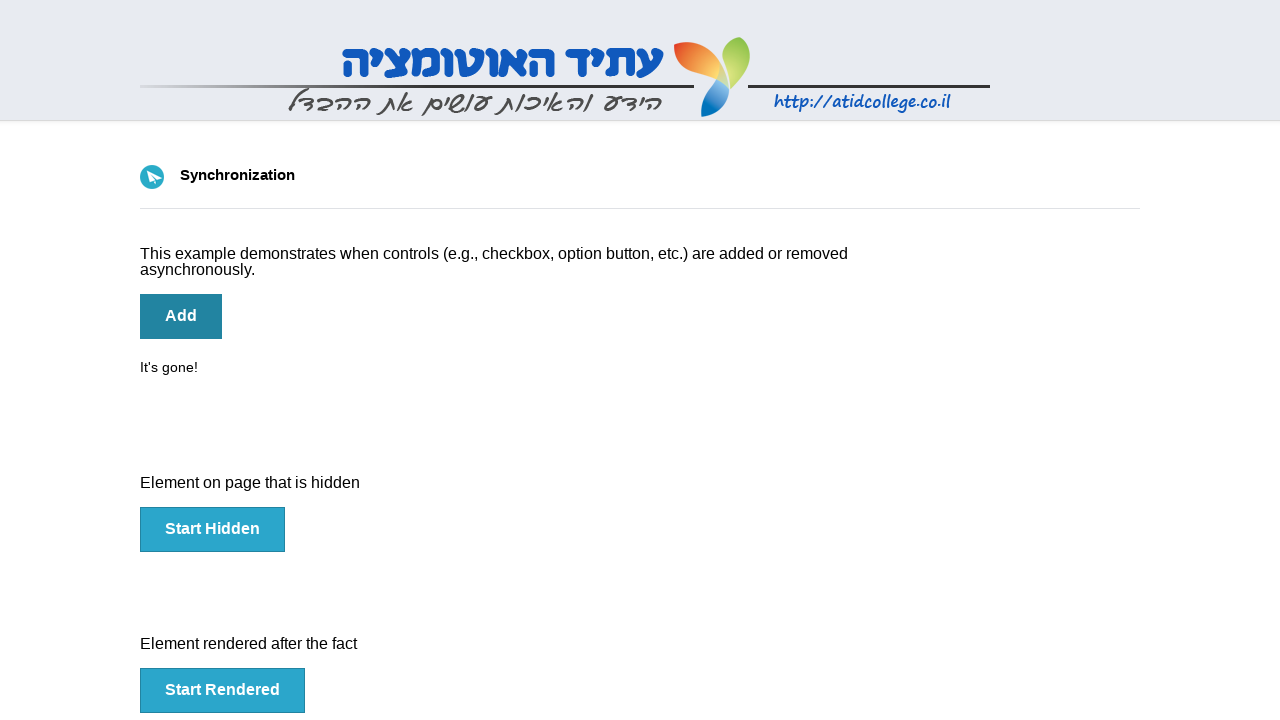

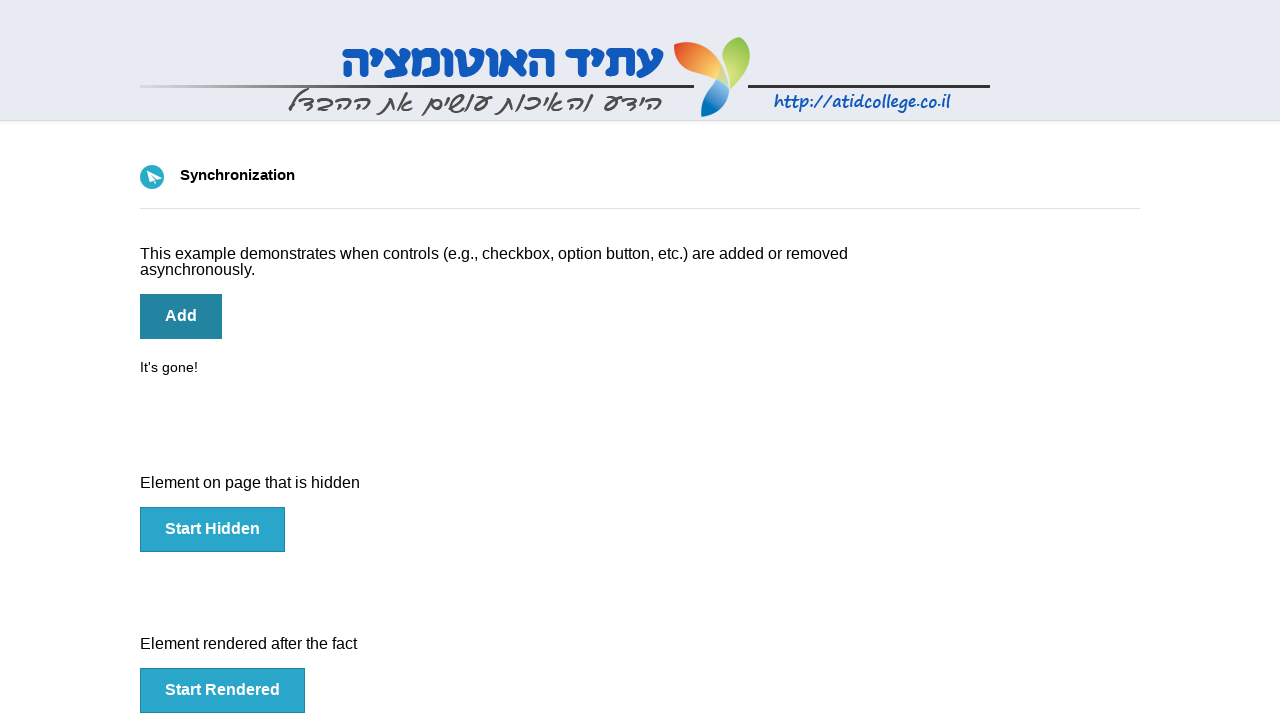